Tests CSS selector functionality by locating a name input field by ID and entering text.

Starting URL: https://testautomationpractice.blogspot.com/?m=1

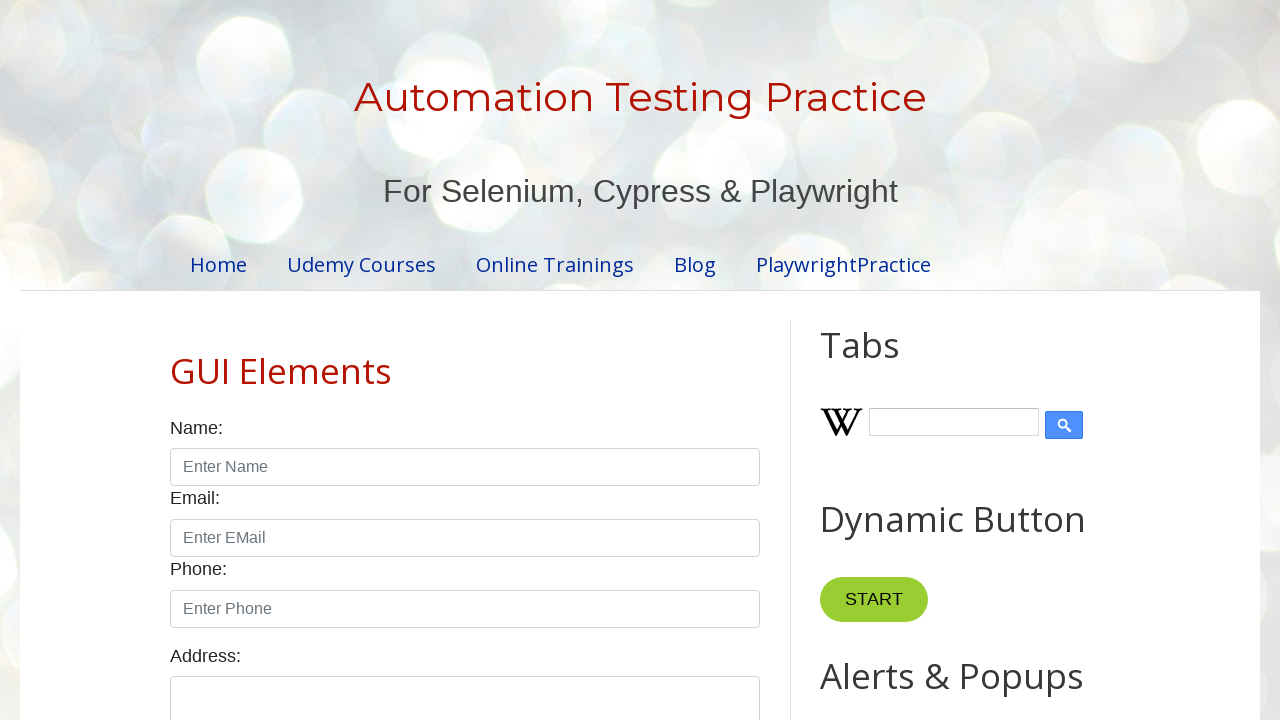

Filled name input field with 'Murugan' using CSS selector #name on #name
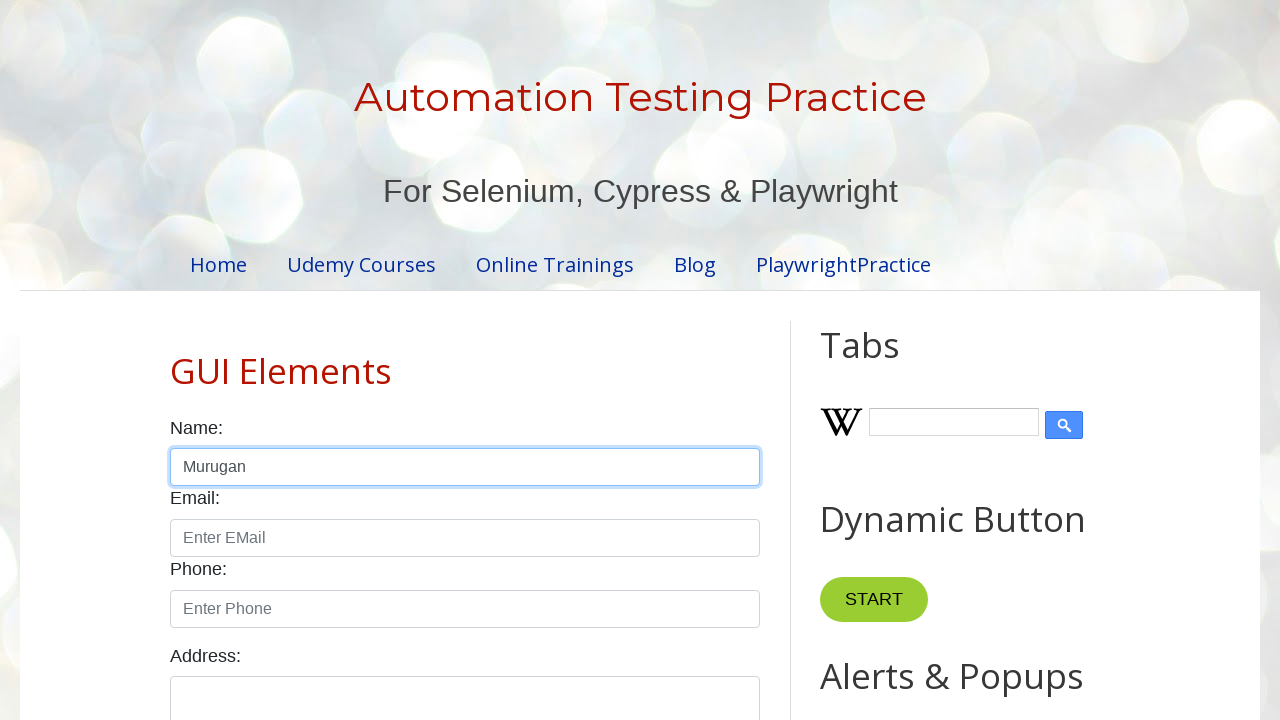

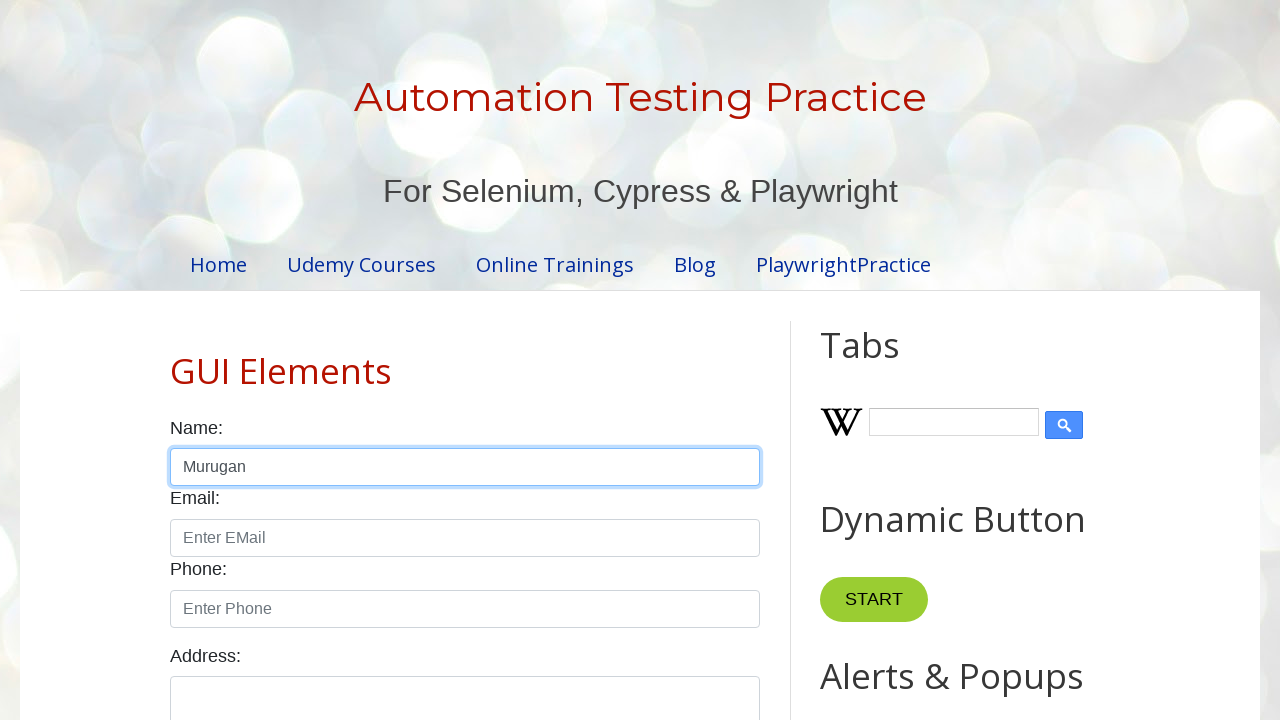